Tests successful login with standard user credentials and verifies redirect to inventory page

Starting URL: https://www.saucedemo.com/

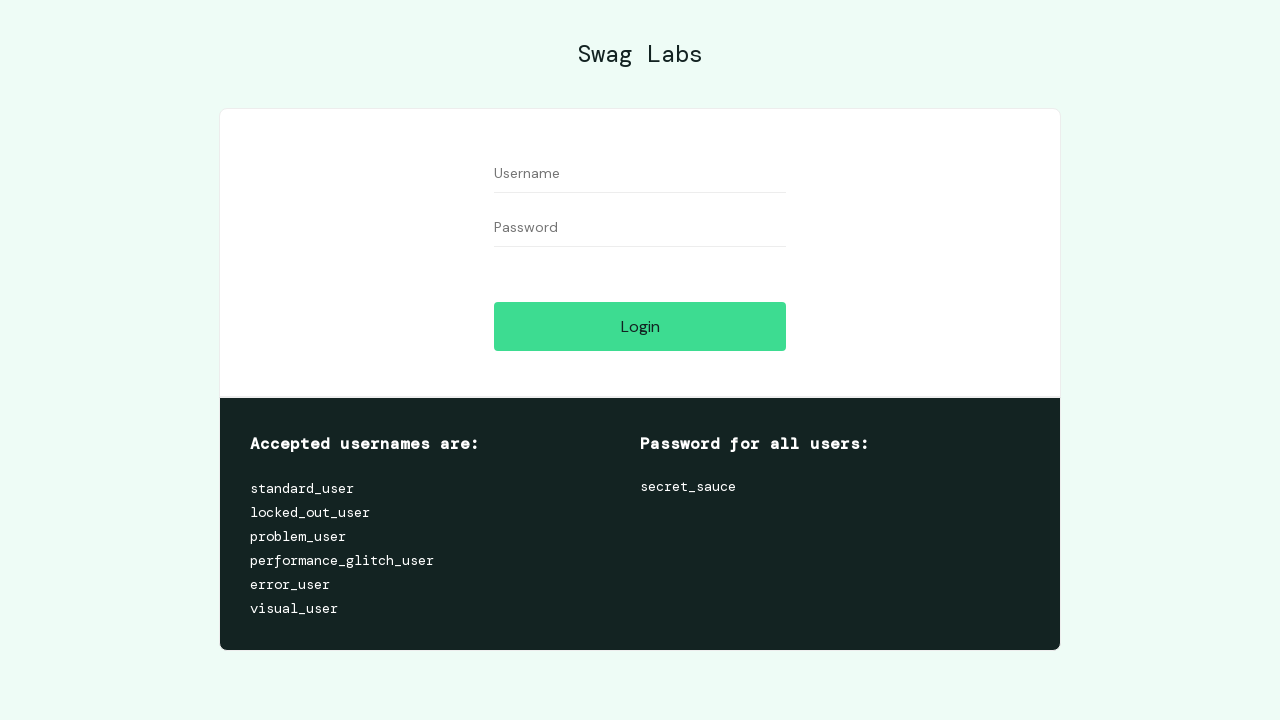

Filled username field with 'standard_user' on #user-name
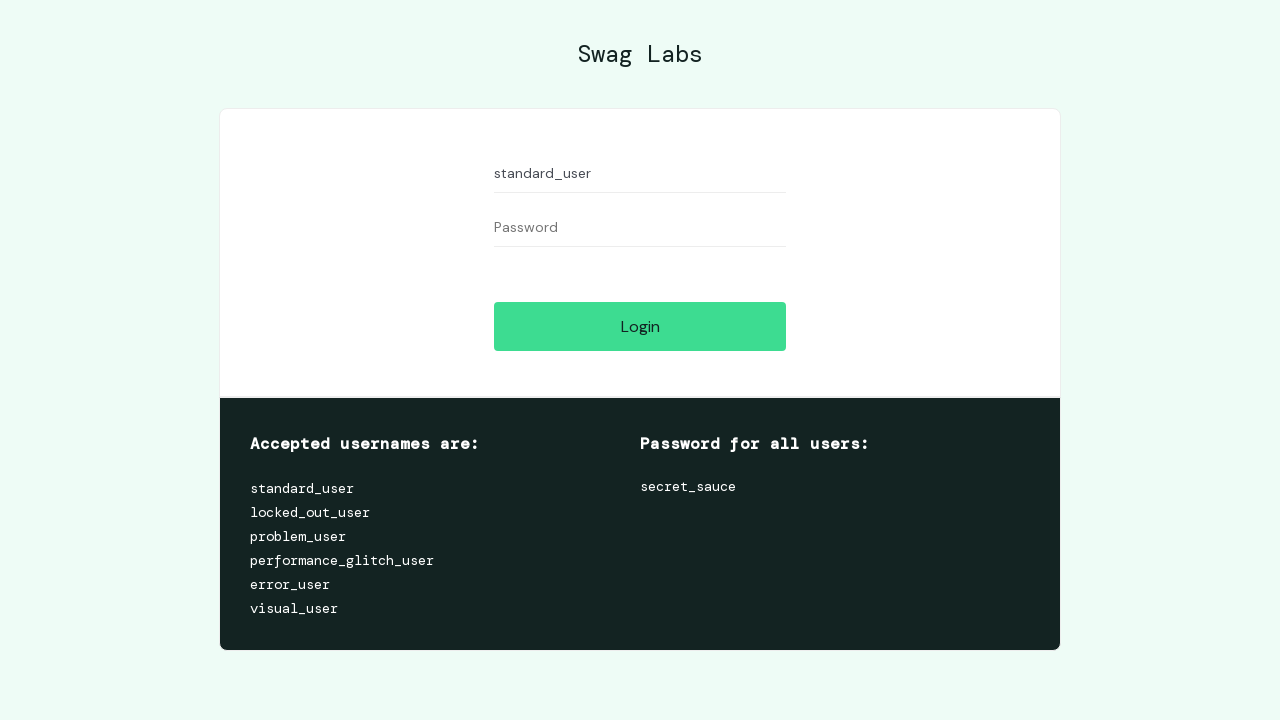

Filled password field with 'secret_sauce' on #password
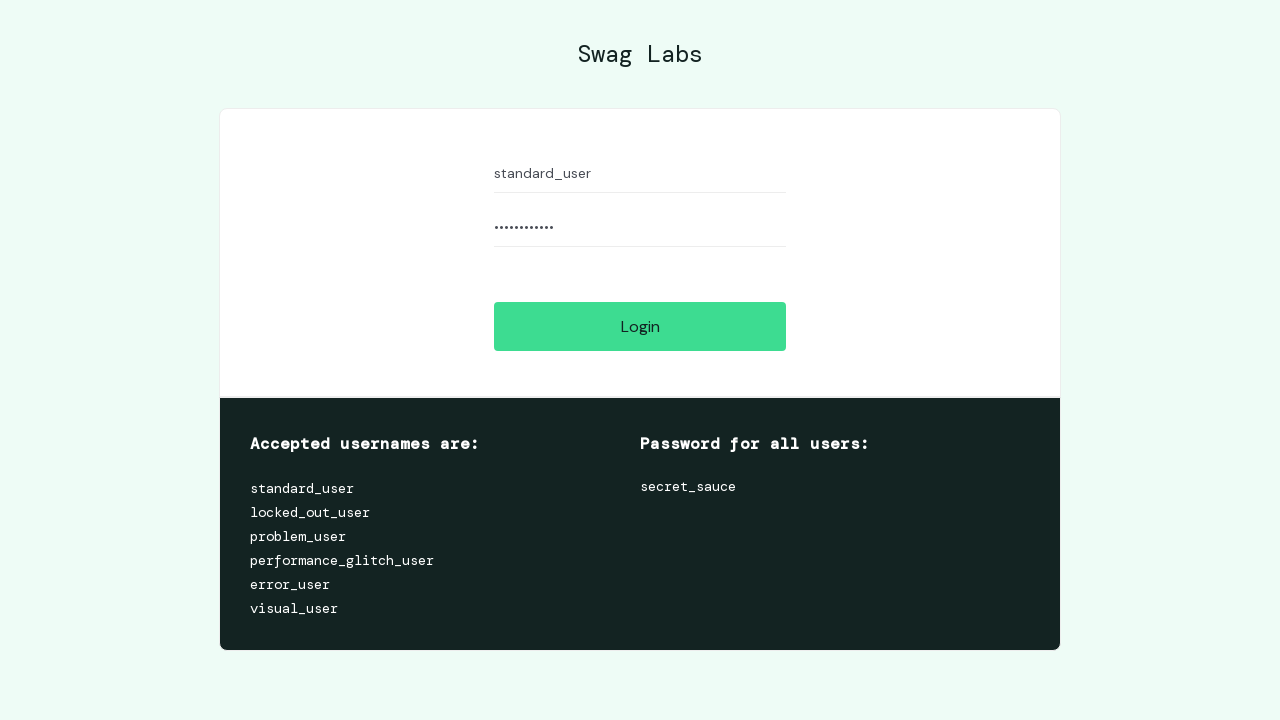

Clicked login button at (640, 326) on #login-button
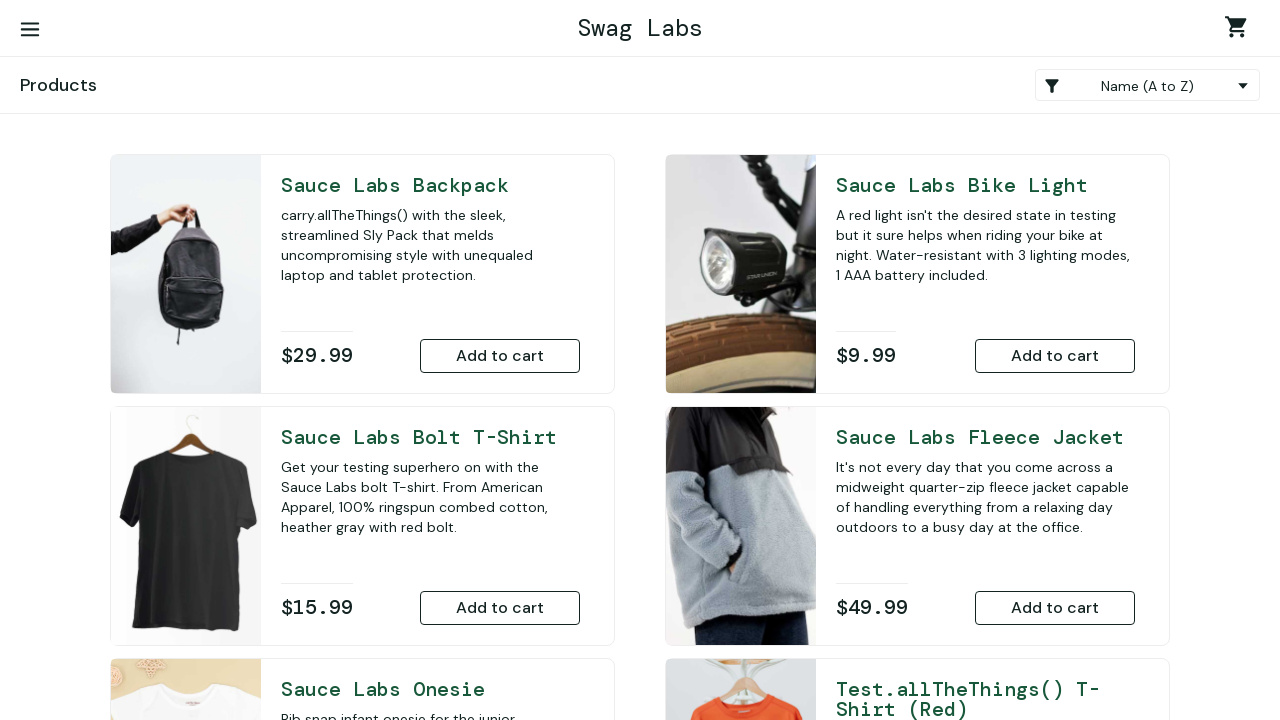

Waited for redirect to inventory page
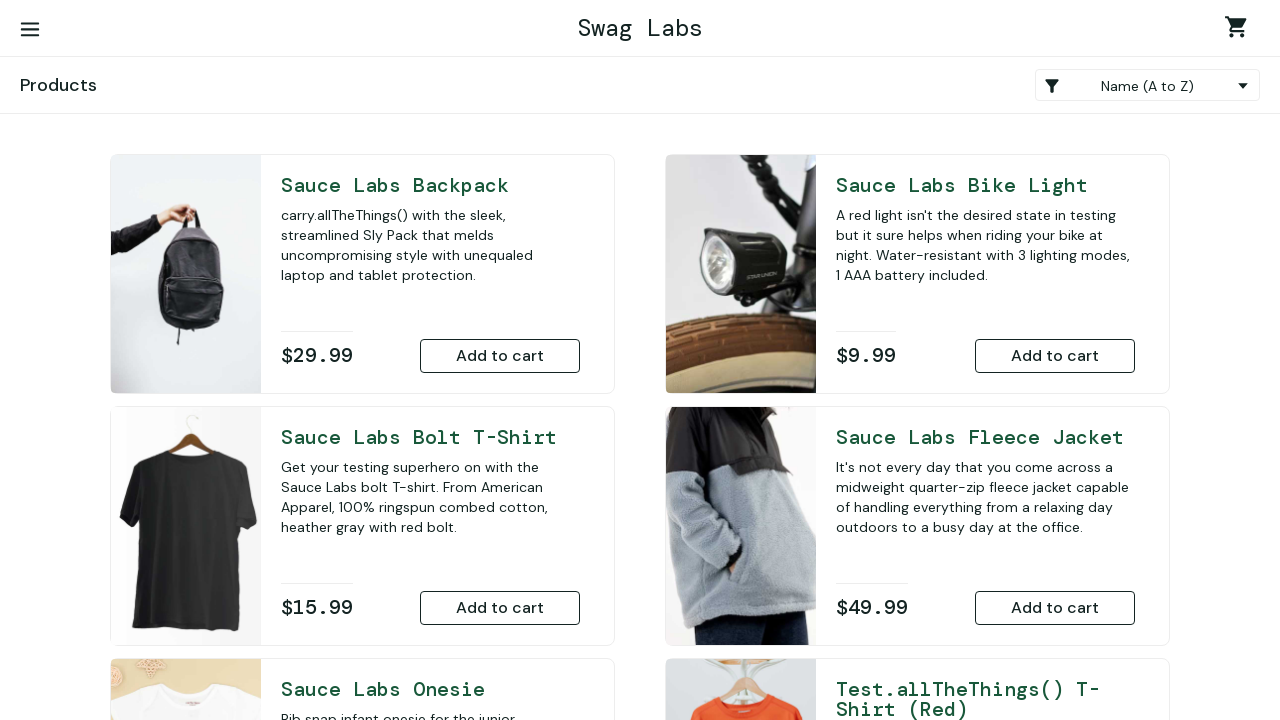

Verified current URL is inventory page (https://www.saucedemo.com/inventory.html)
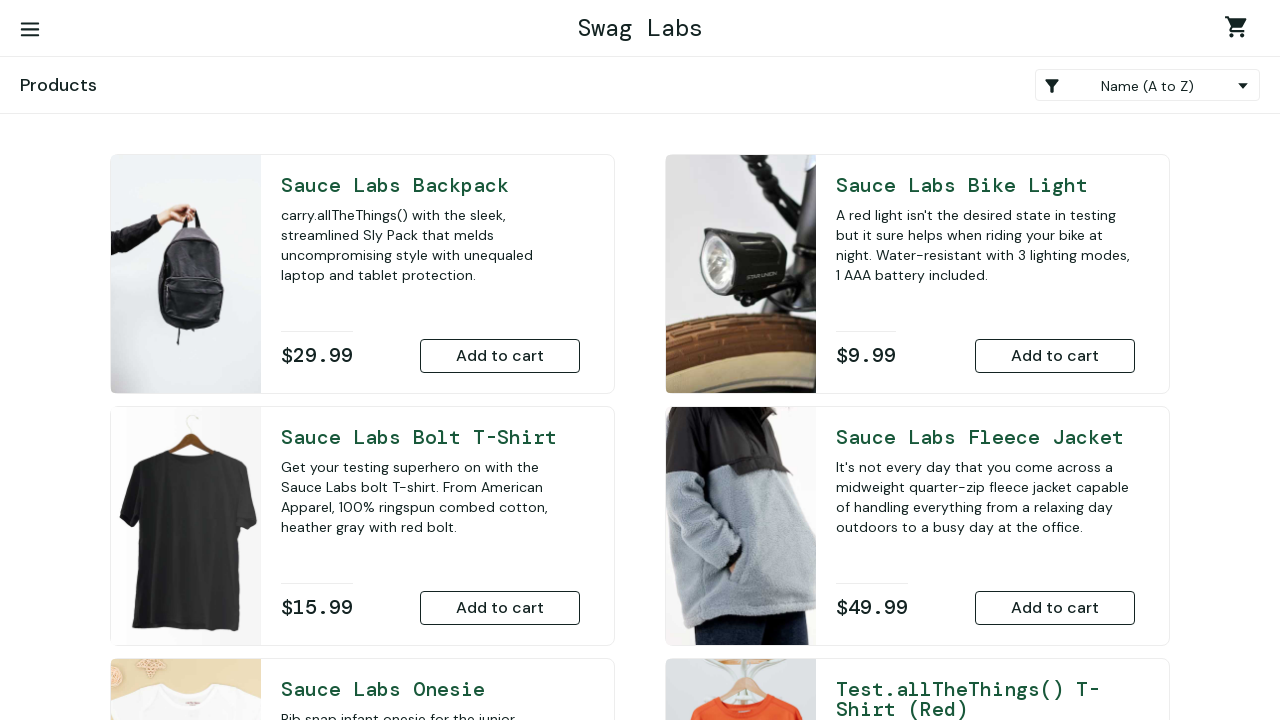

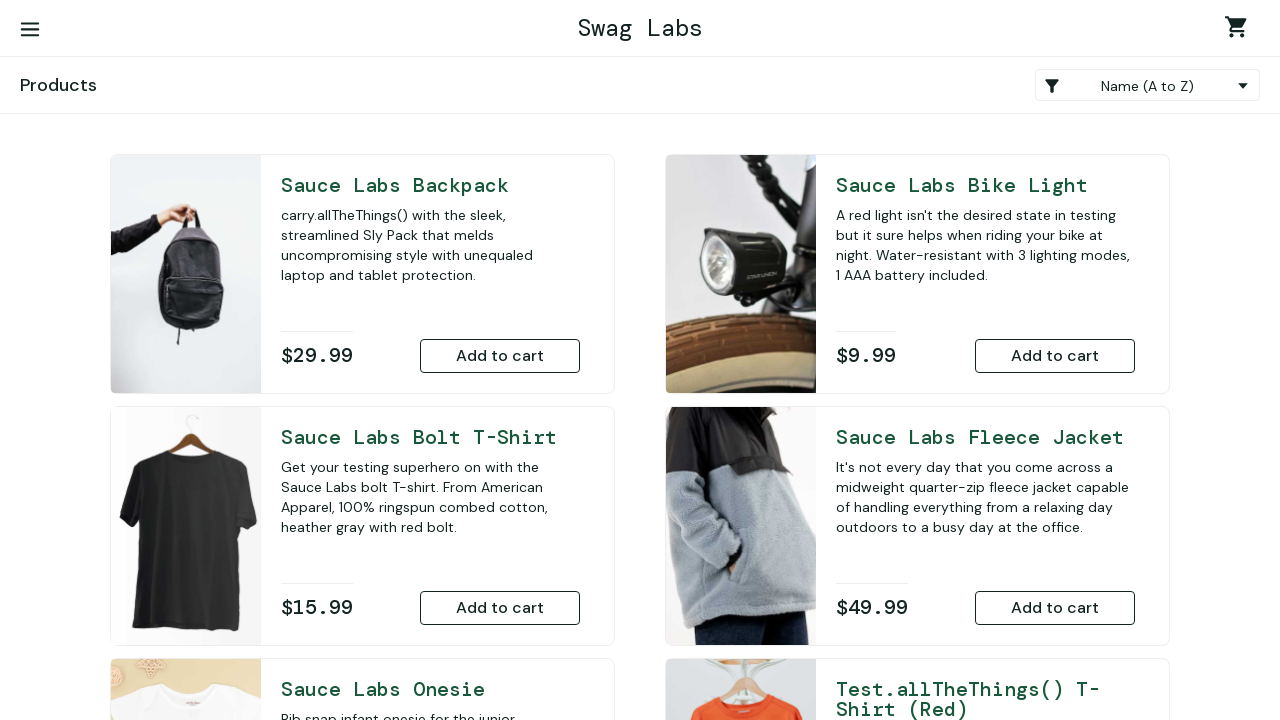